Tests slider/drag functionality by scrolling to a slider element and manipulating it using JavaScript to move the slider handle.

Starting URL: https://liushilive.github.io/html_example/index.html

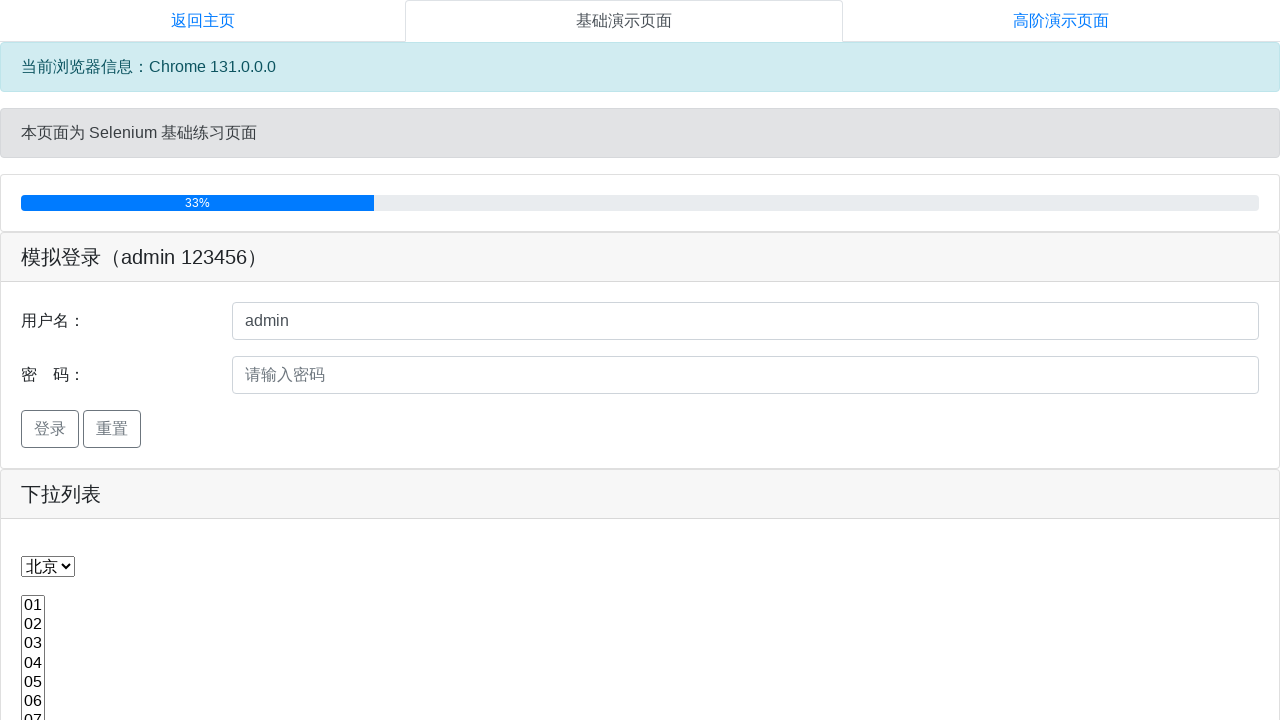

Scrolled page down to reveal slider element
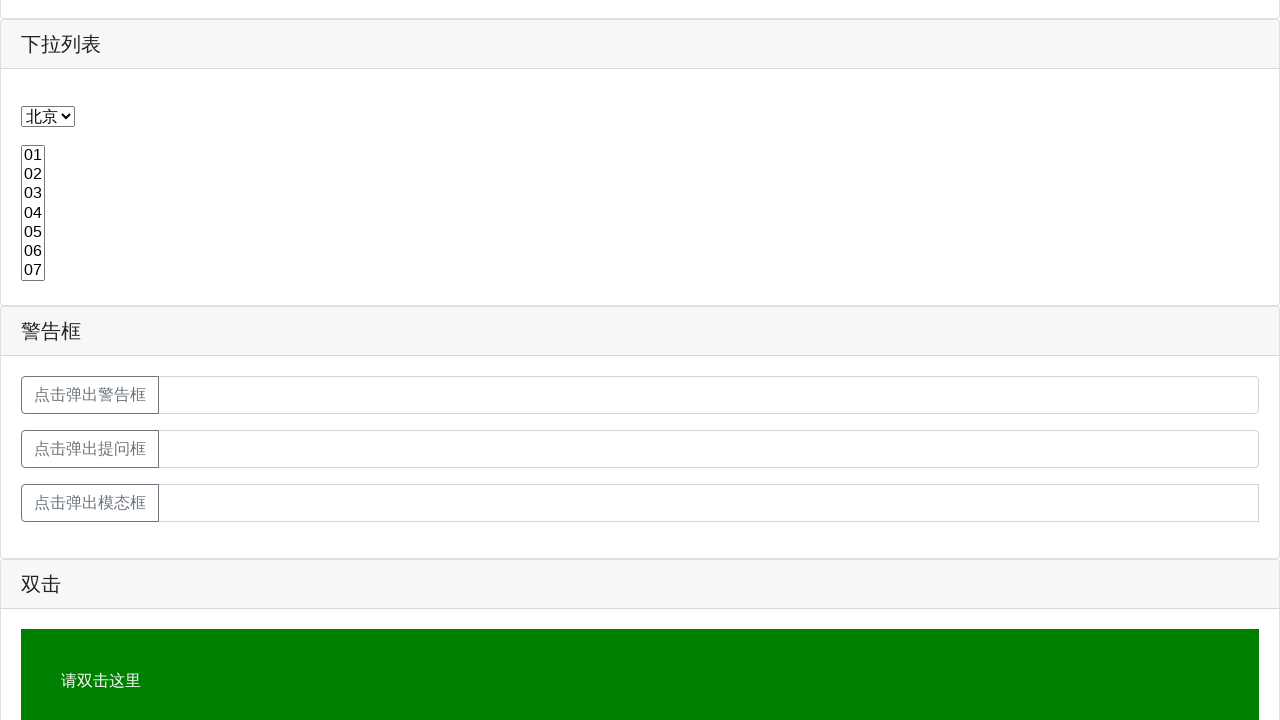

Waited for scroll animation to complete
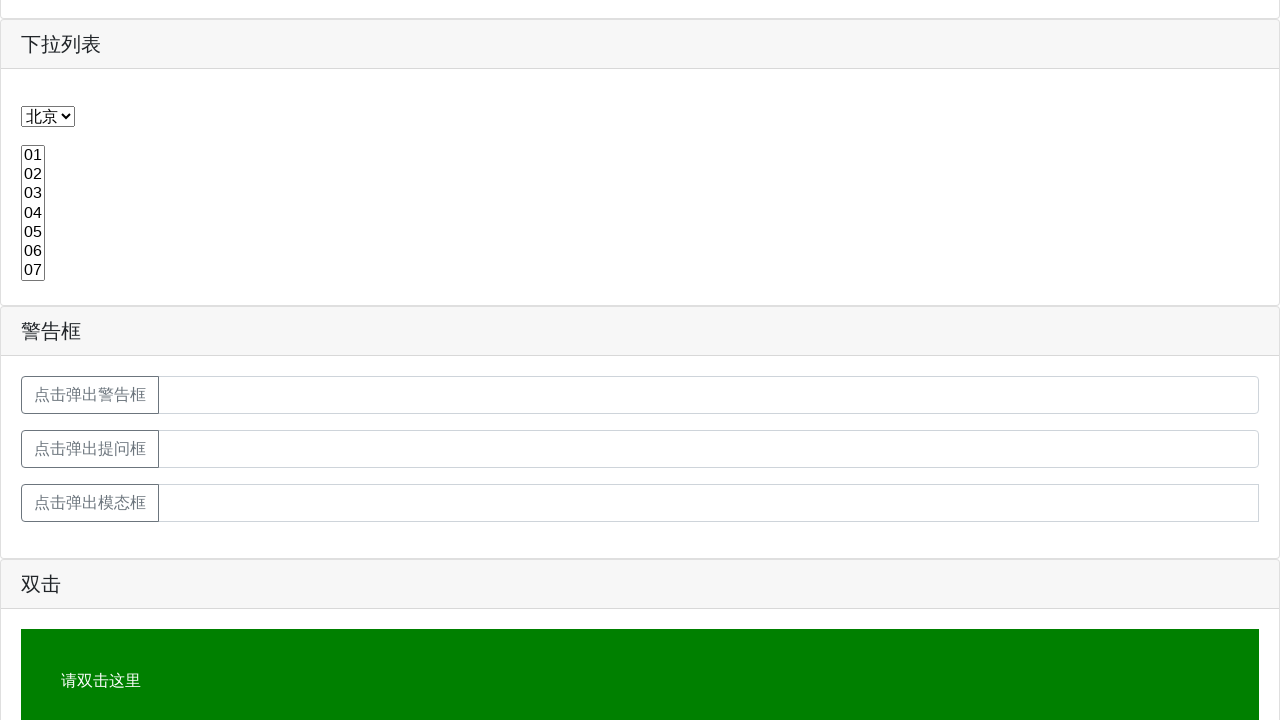

Located slider handle element
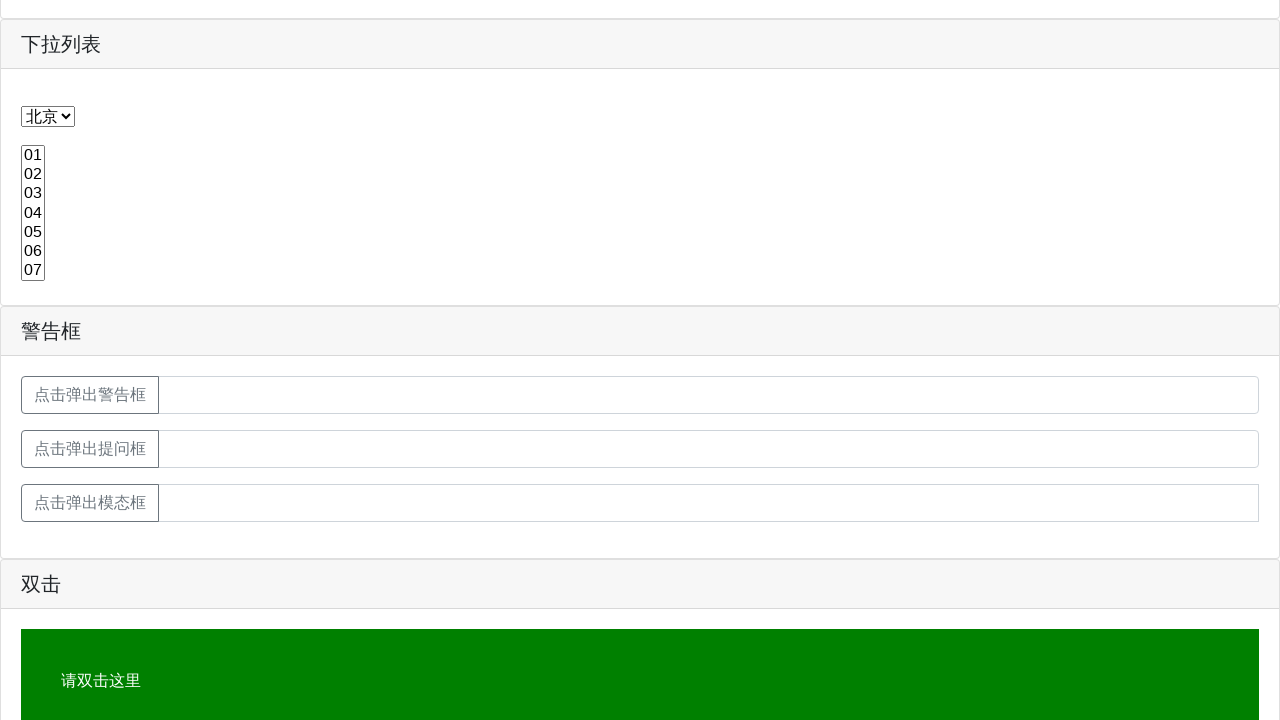

Confirmed slider handle is visible
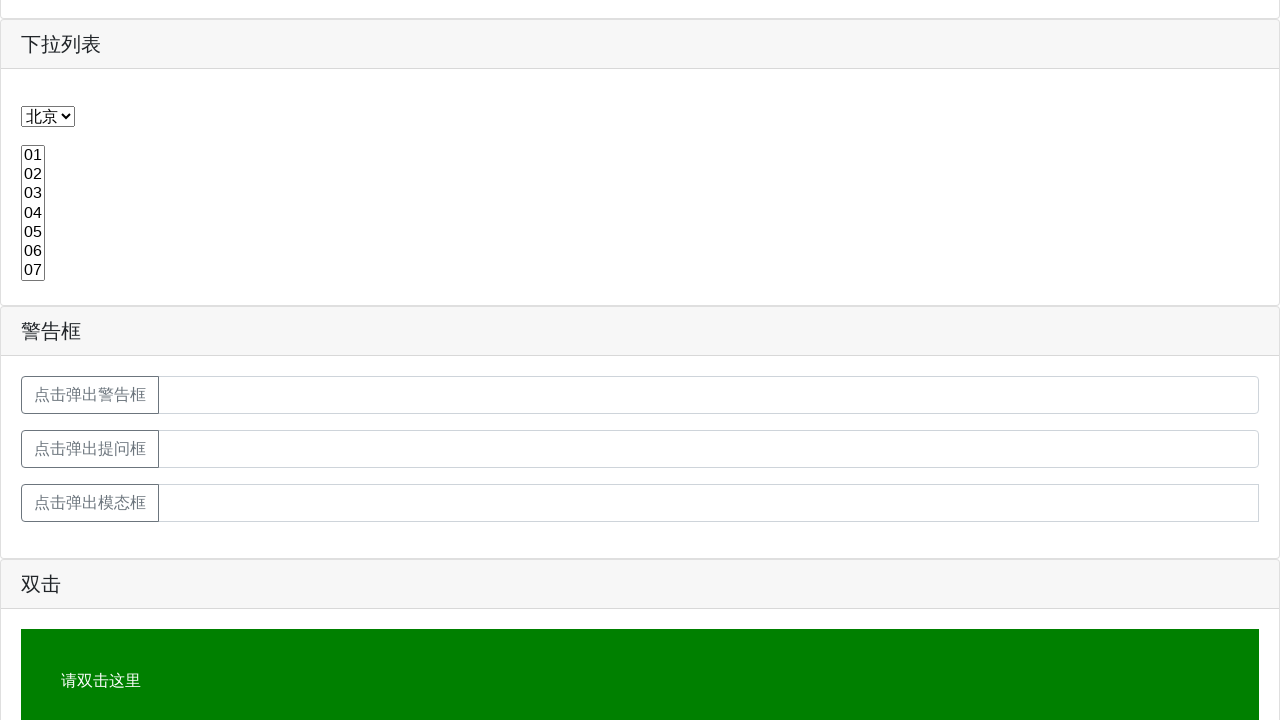

Moved slider handle to 250px position using JavaScript
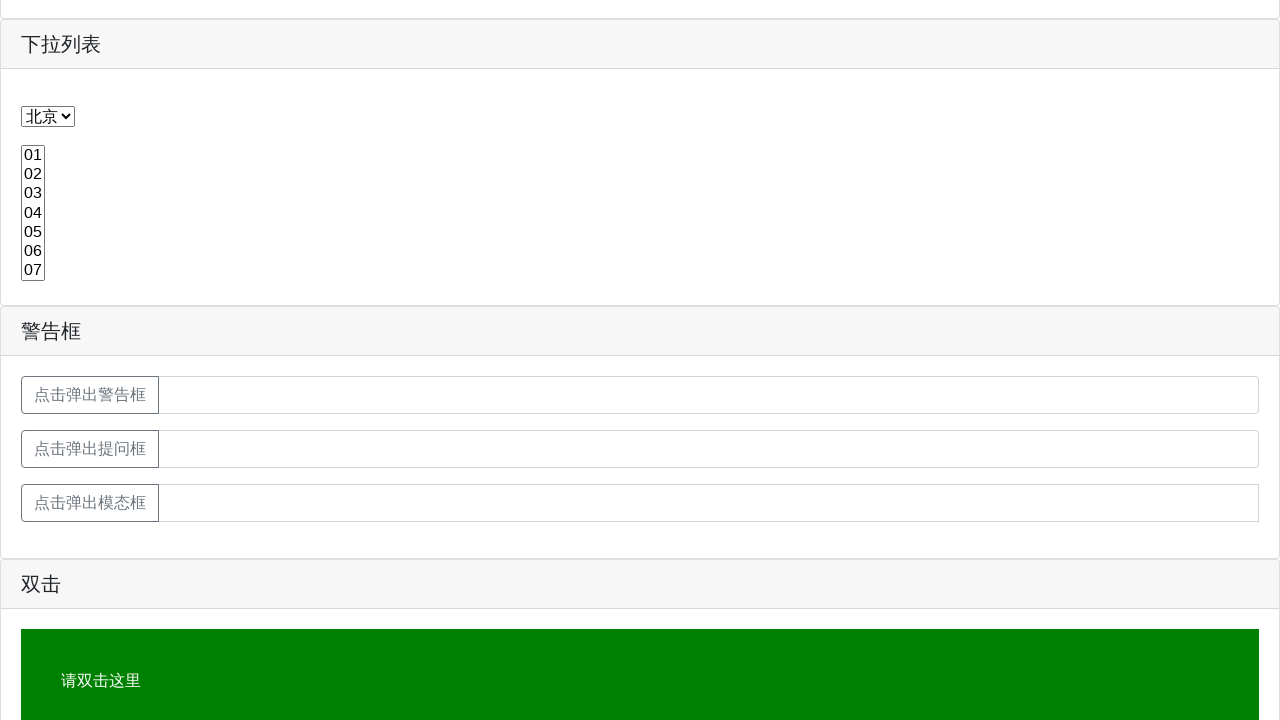

Dispatched mousemove event to simulate slider drag interaction
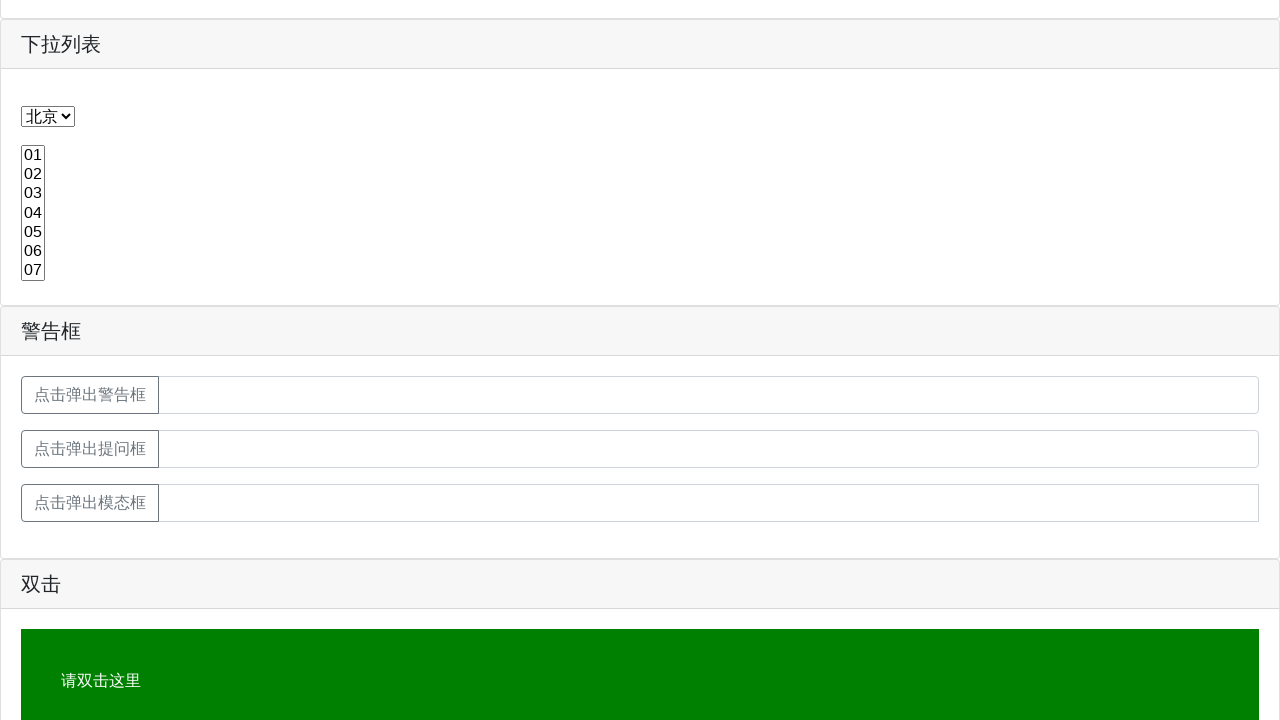

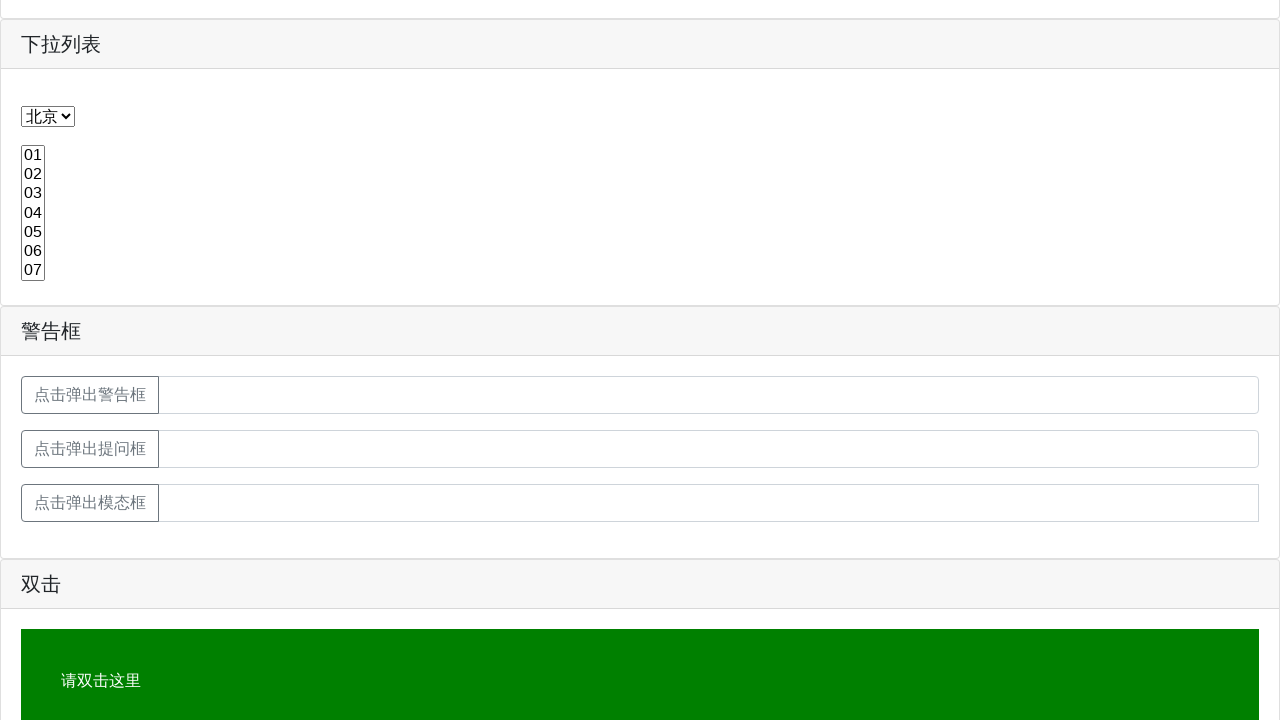